Tests displaying growl-style notifications on a webpage by injecting jQuery and jQuery Growl library, then triggering various notification types (default, error, notice, warning).

Starting URL: http://the-internet.herokuapp.com/

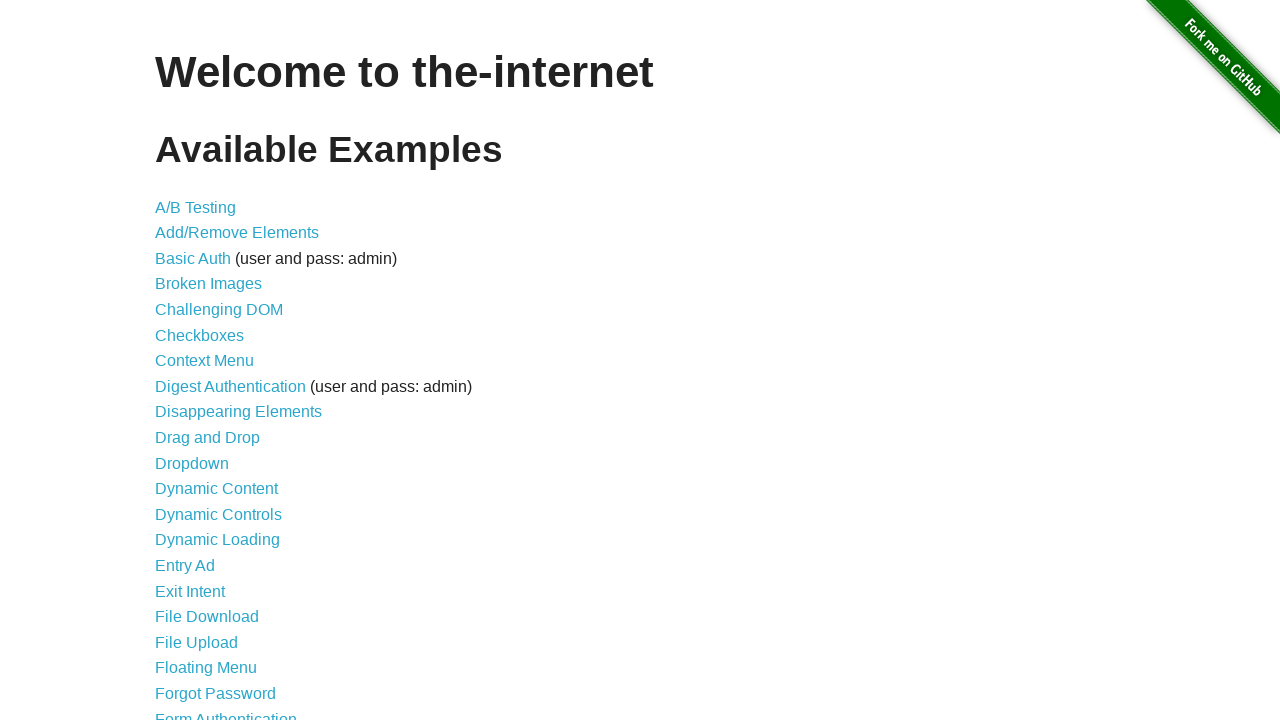

Injected jQuery library onto the page
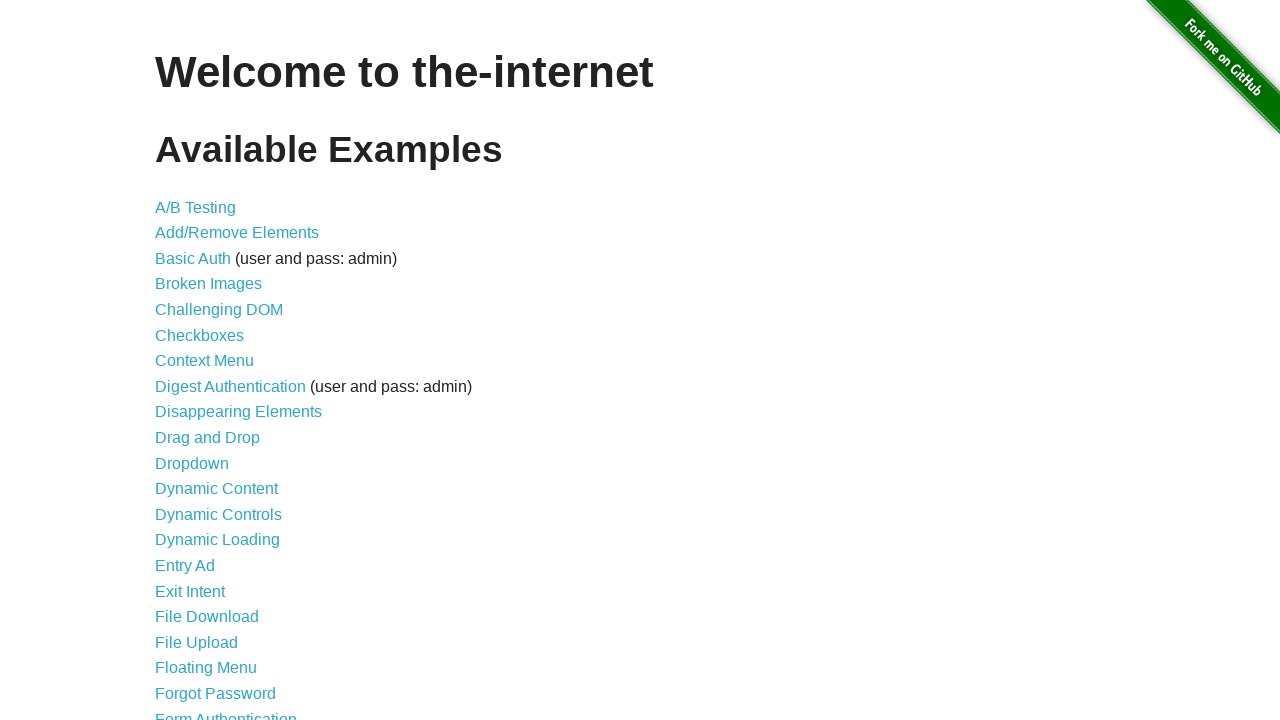

jQuery library loaded and available
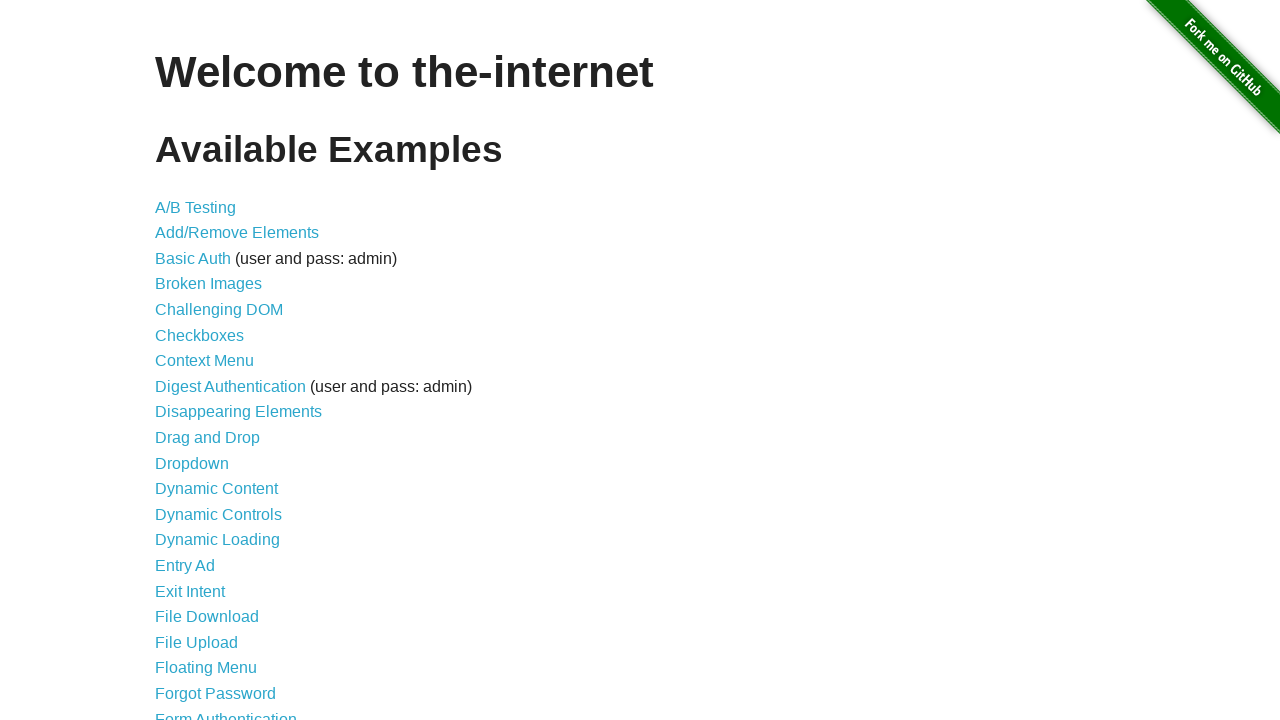

Injected jQuery Growl library onto the page
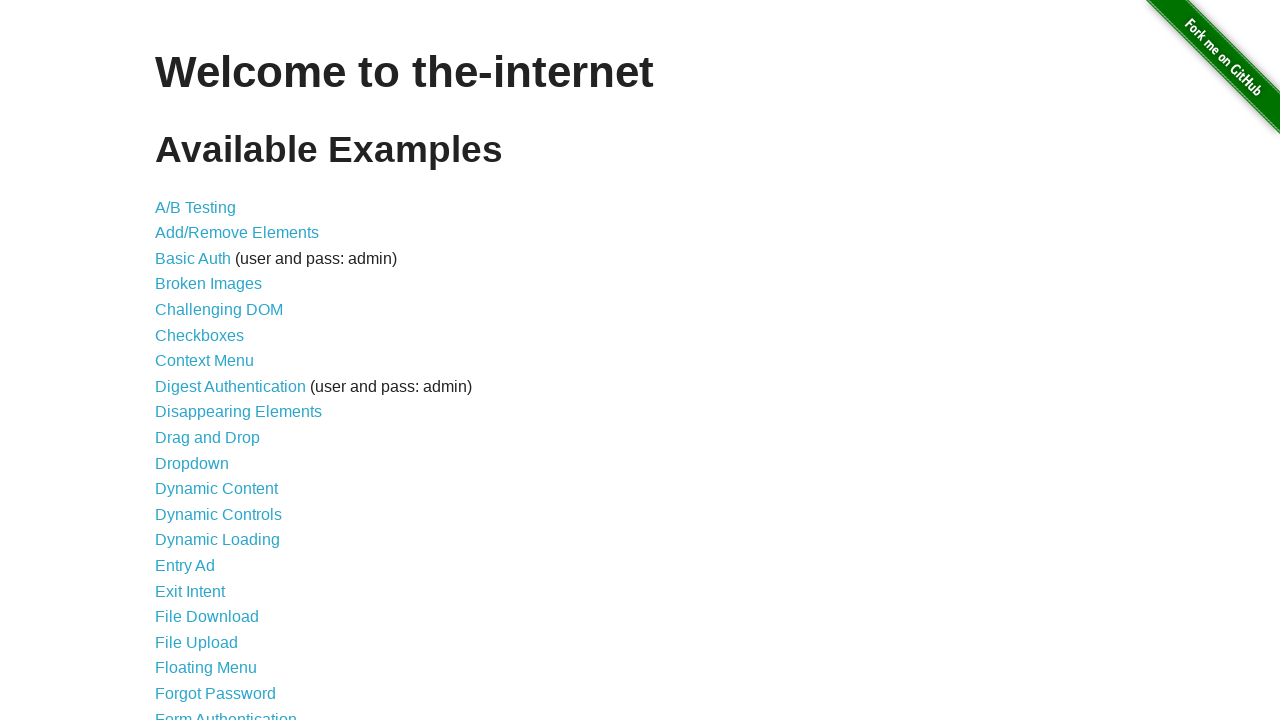

Added jQuery Growl CSS stylesheet to the page
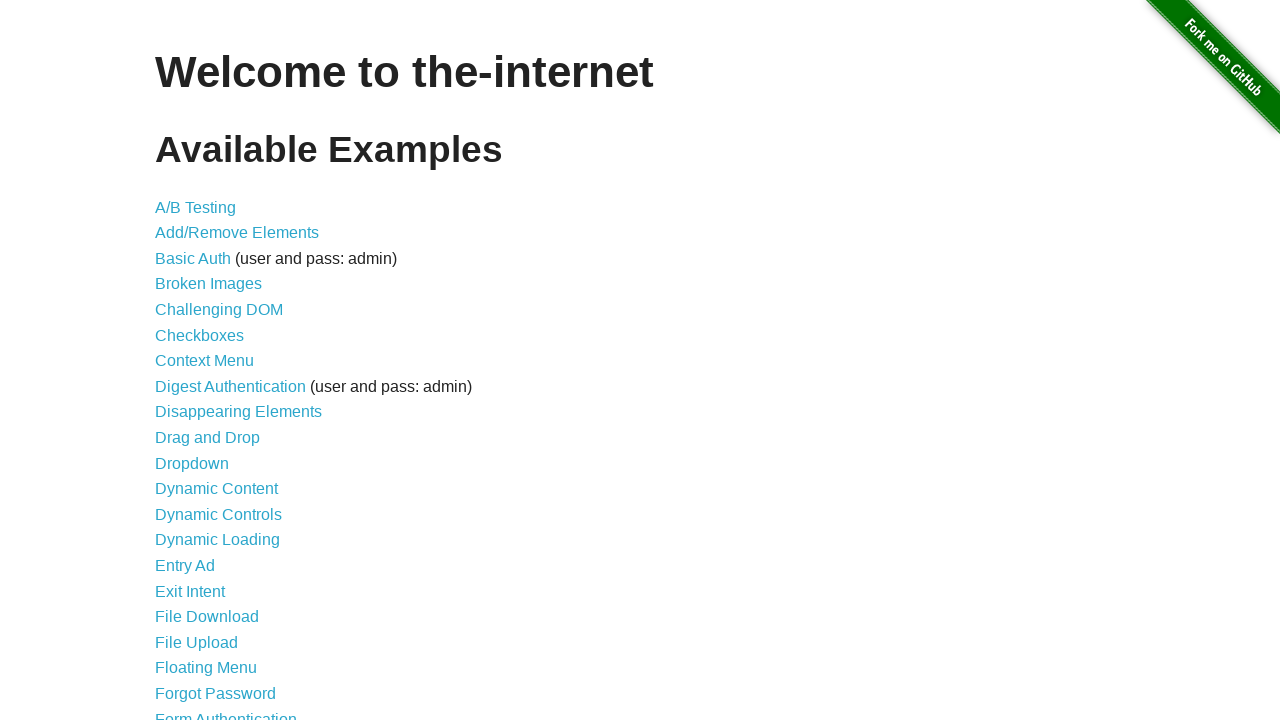

jQuery Growl function loaded and ready to use
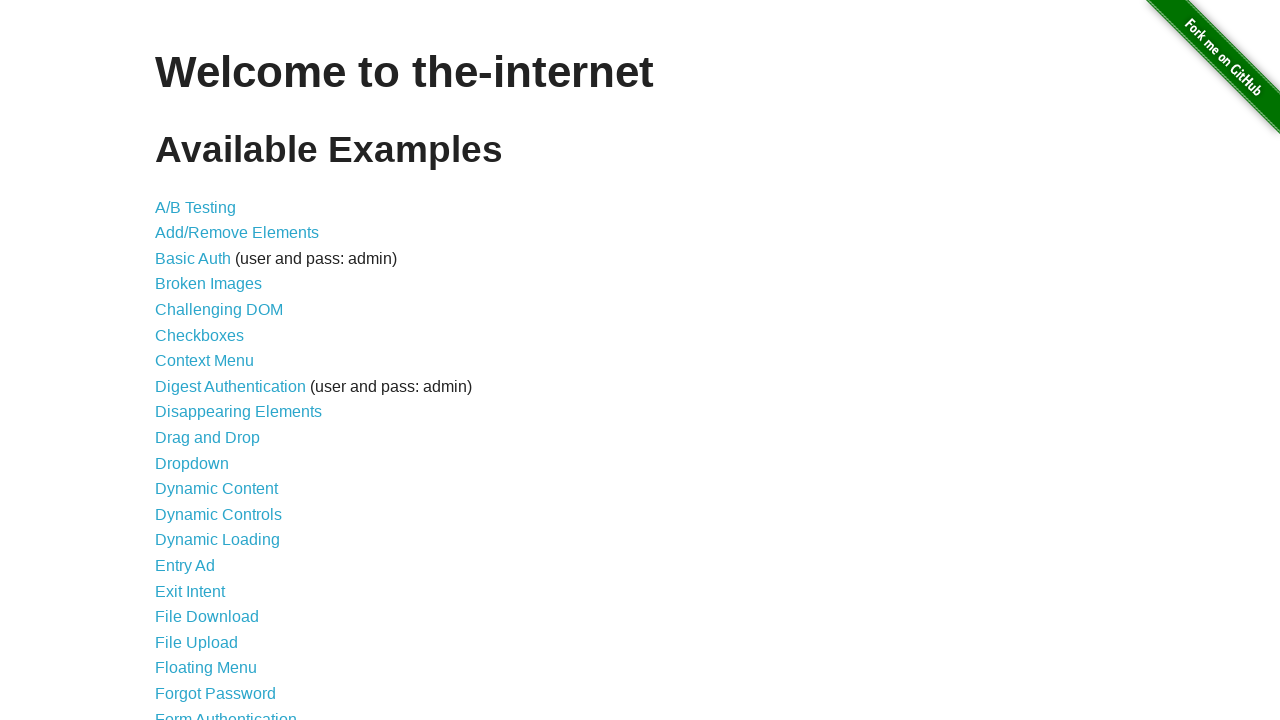

Displayed basic growl notification with title 'GET' and message '/'
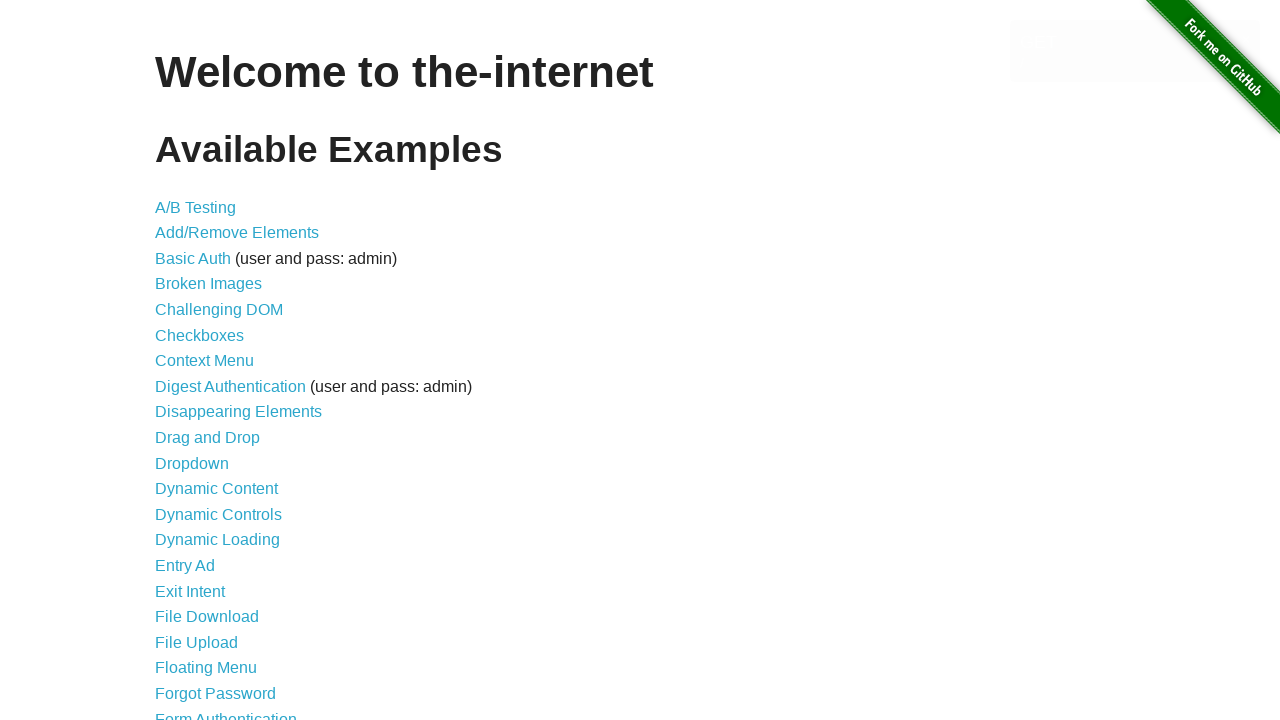

Displayed error-style growl notification
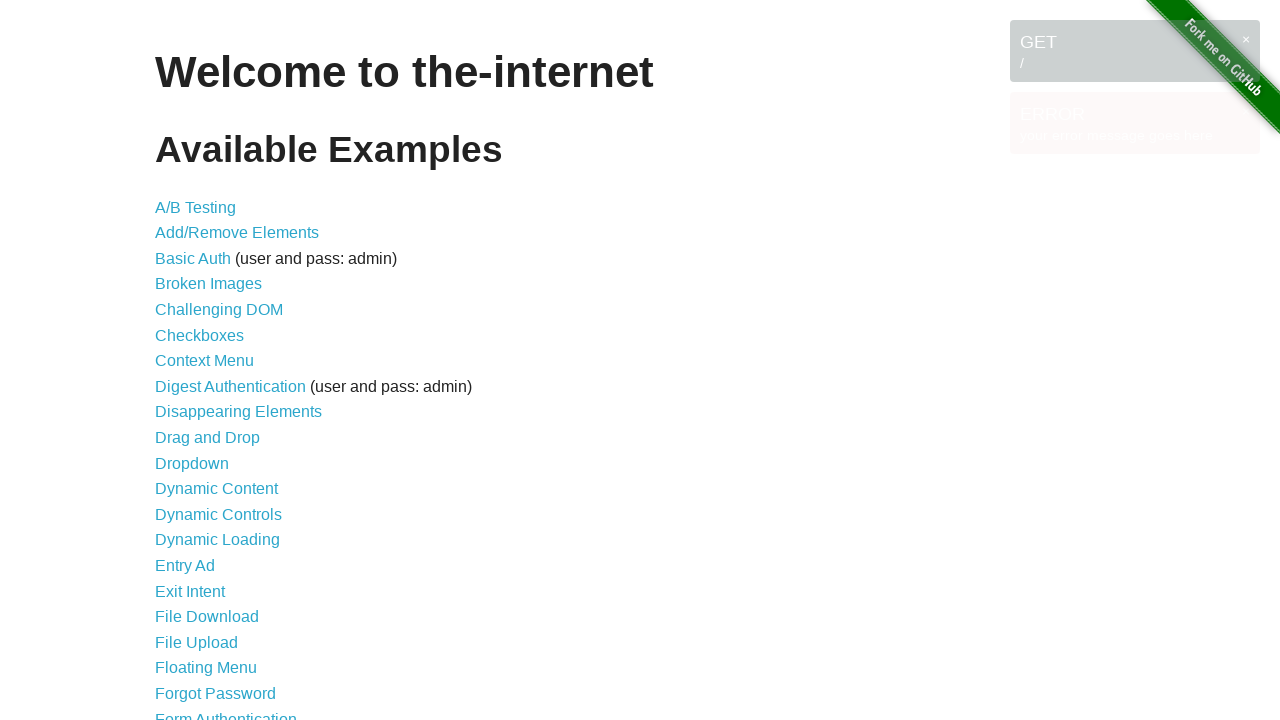

Displayed notice-style growl notification
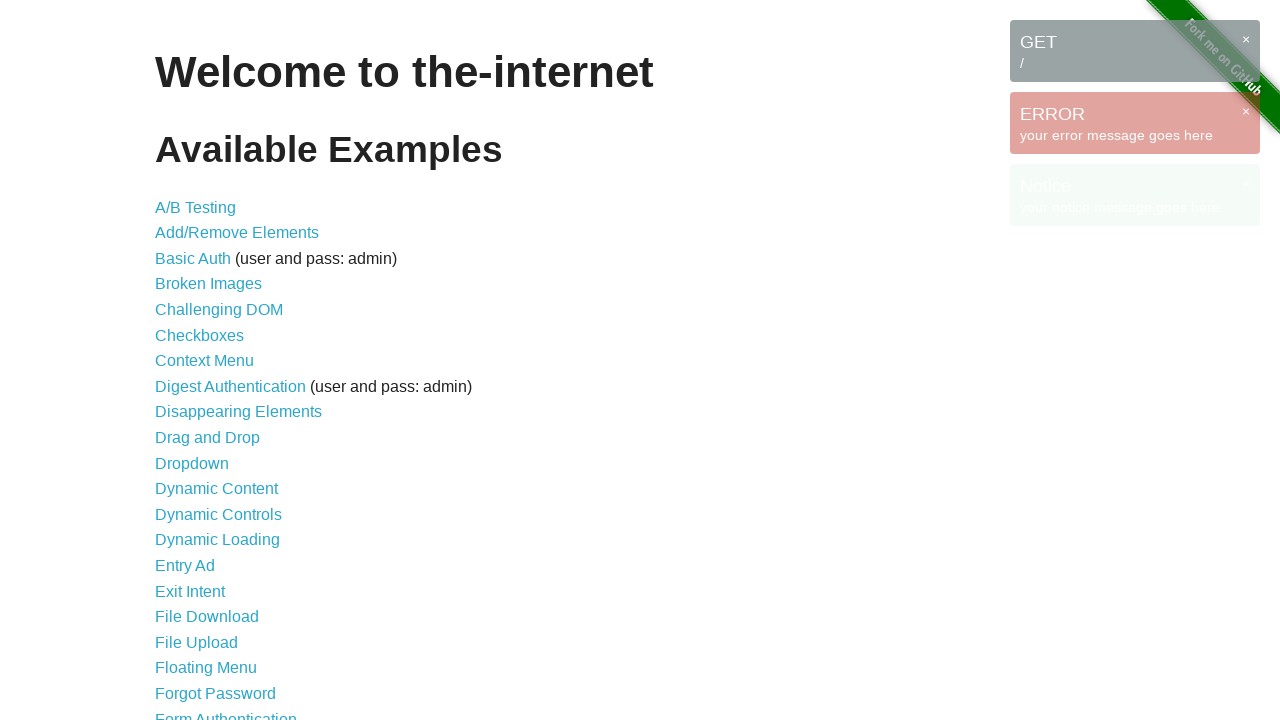

Displayed warning-style growl notification
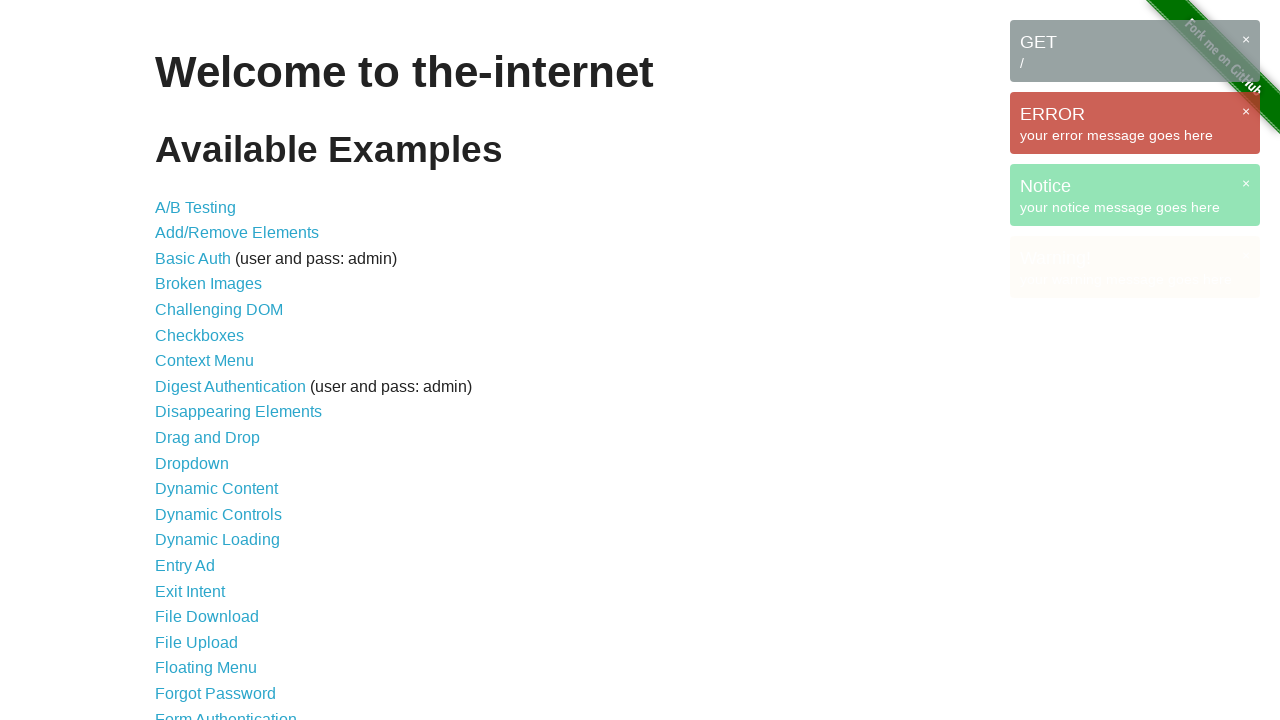

Waited for 3 seconds to view all growl notifications
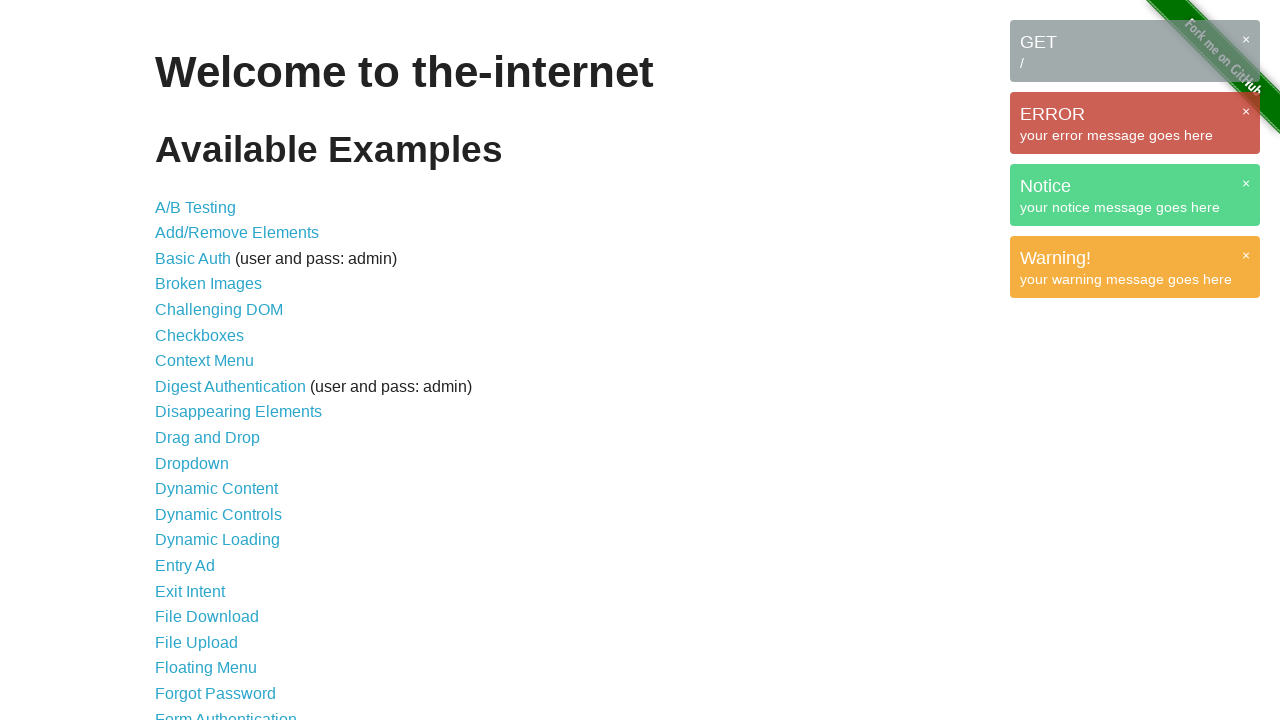

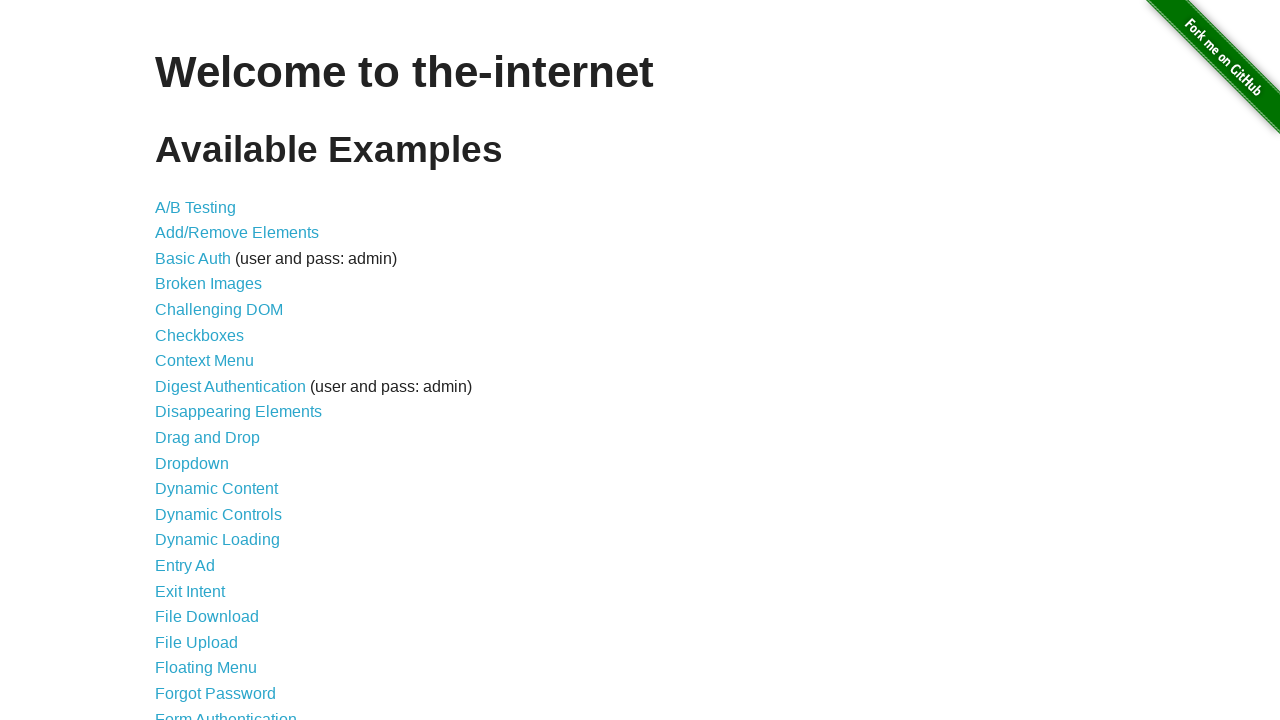